Navigates to the Quotes to Scrape website and clicks through multiple pages using the "Next" pagination link to browse quotes across 5 pages.

Starting URL: http://quotes.toscrape.com/

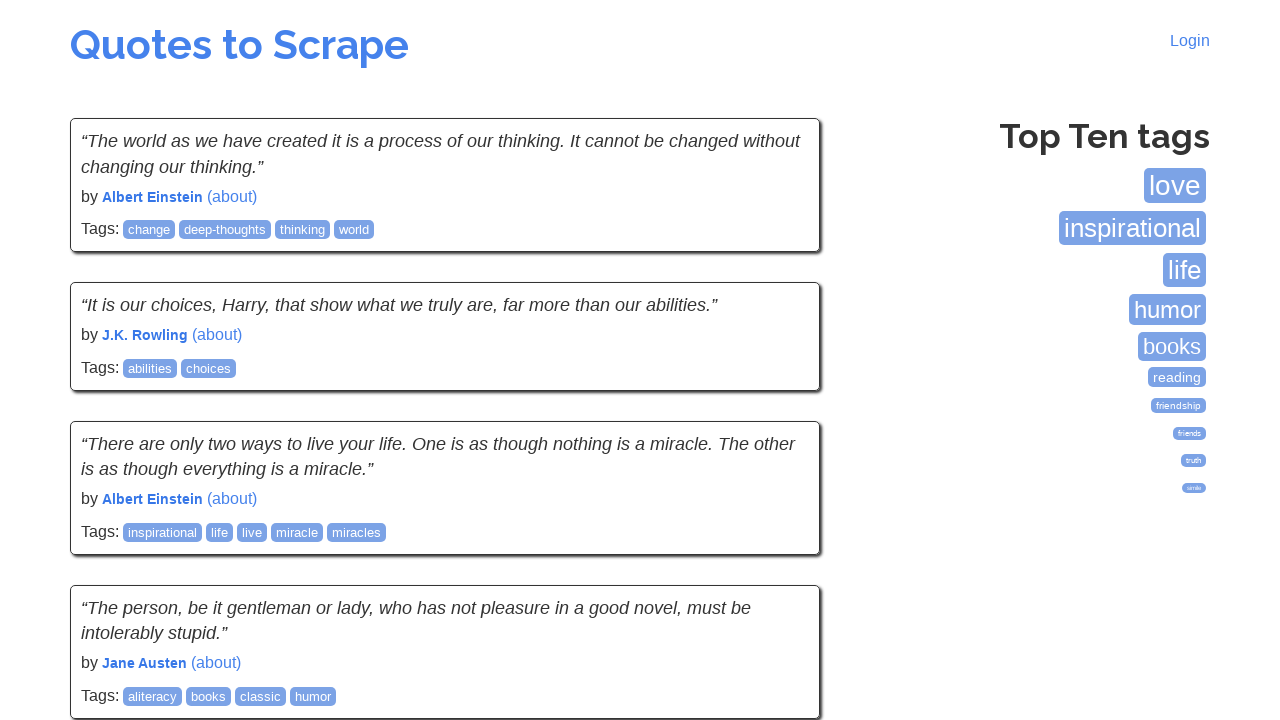

Waited for tags box to load on initial page
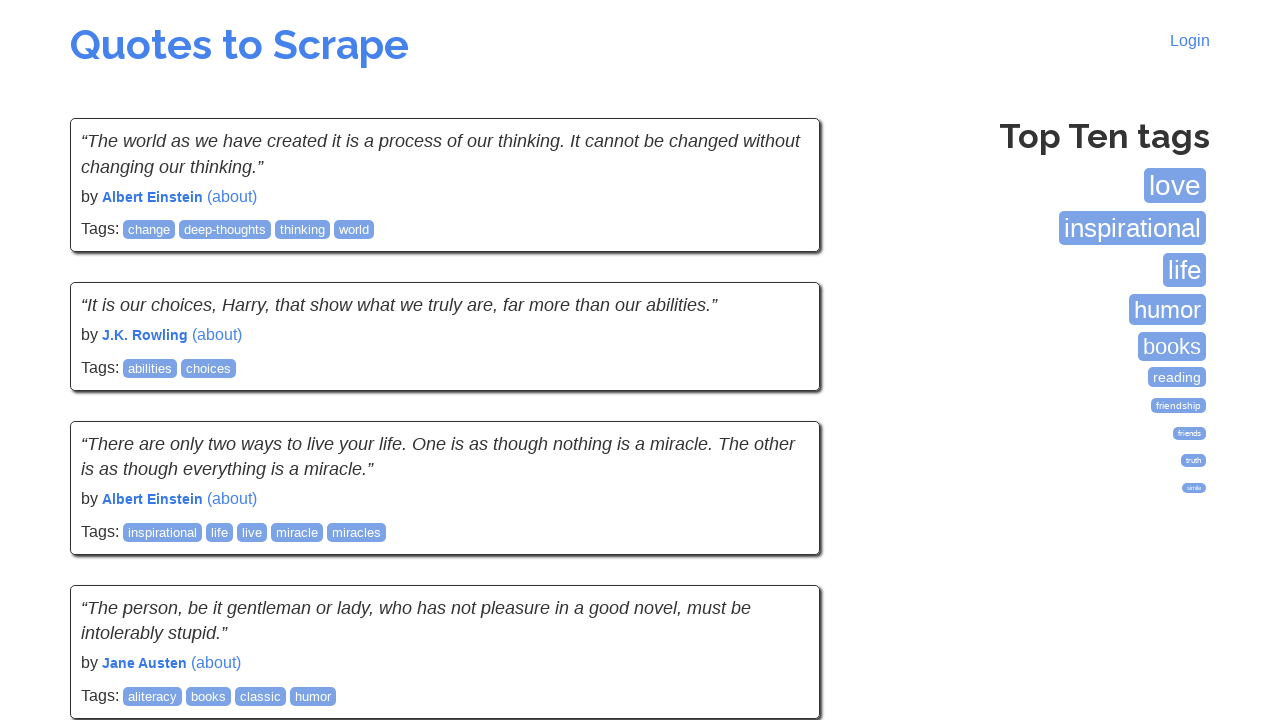

Waited for quotes to be visible on first page
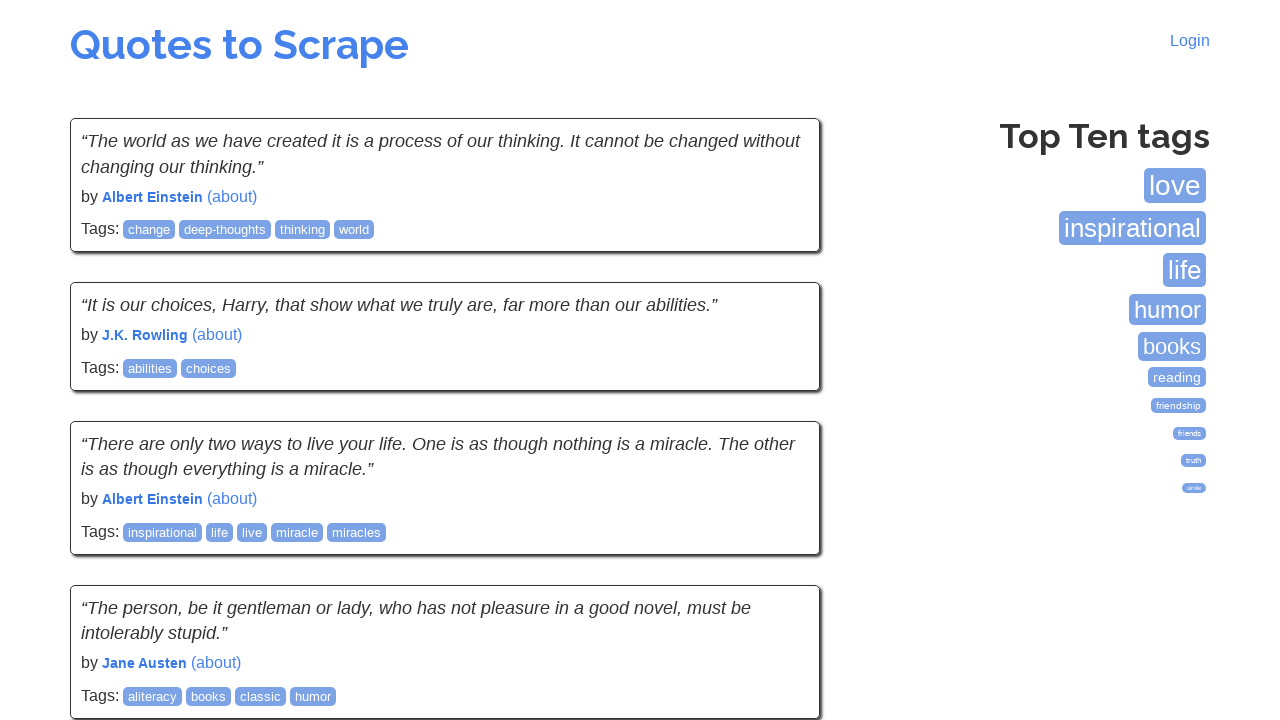

Waited for quotes to load on page 1
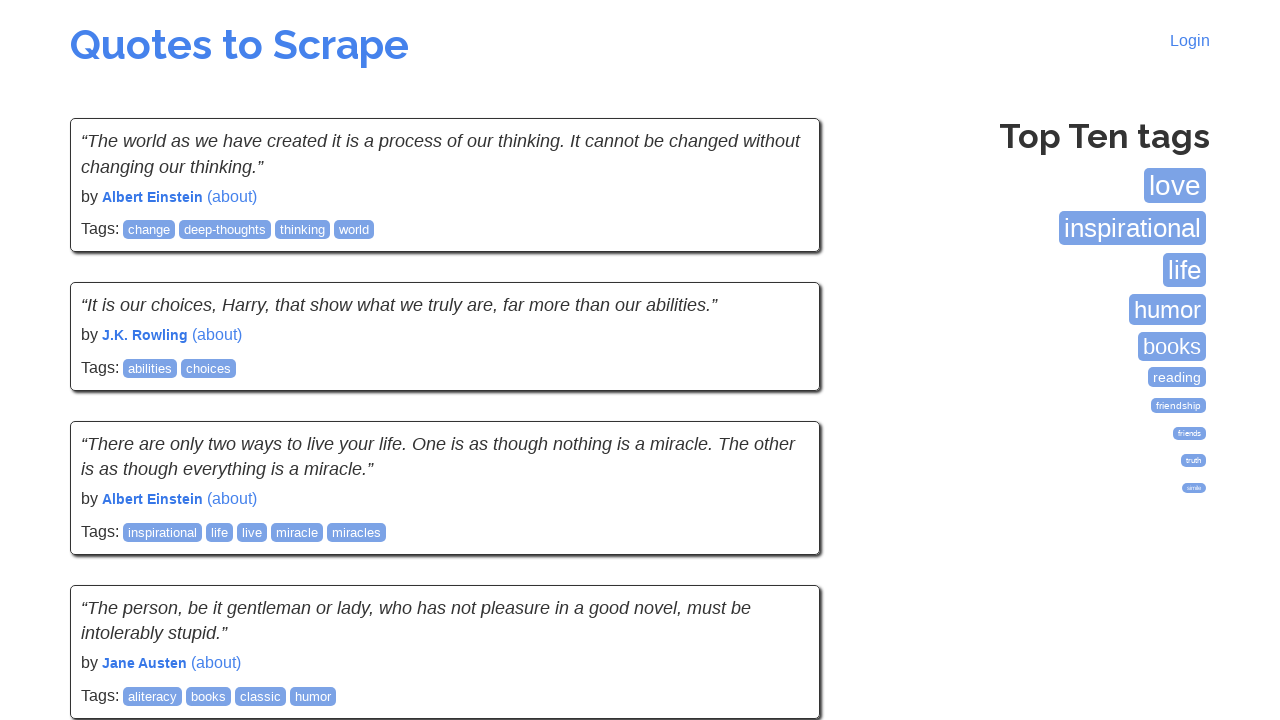

Clicked Next link to navigate from page 1 to page 2 at (778, 542) on li.next a
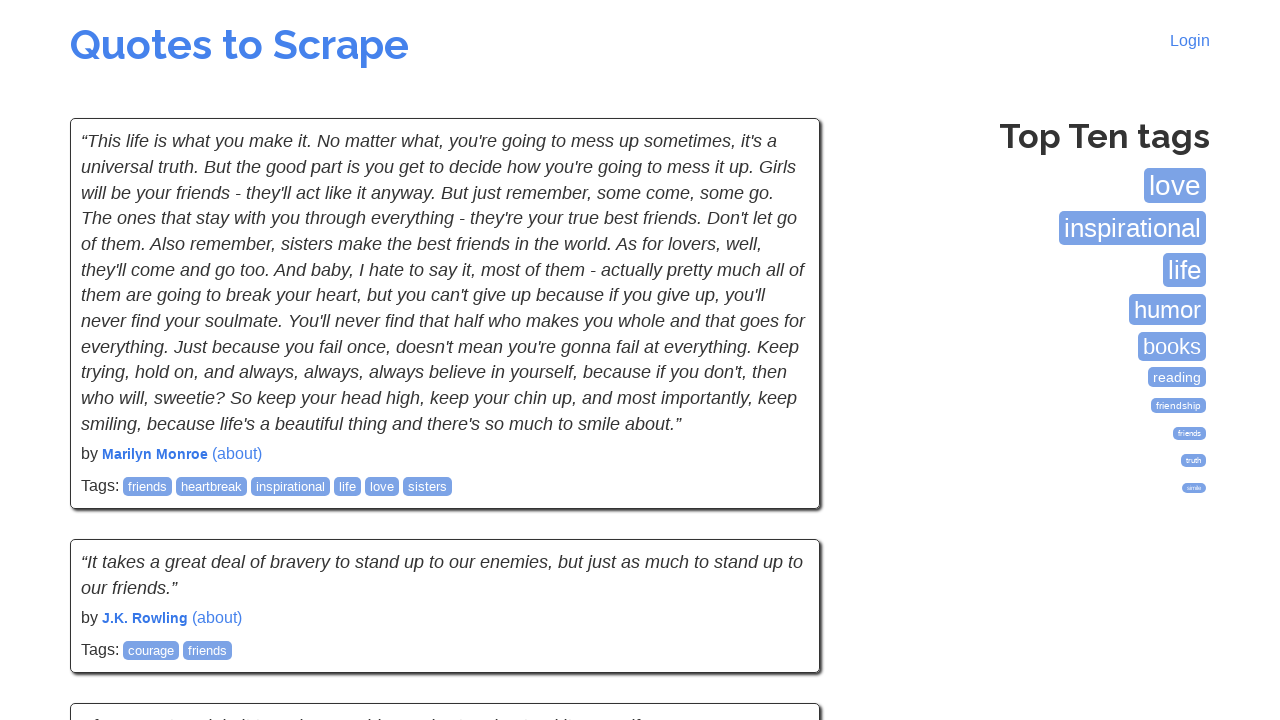

Page 2 DOM content loaded
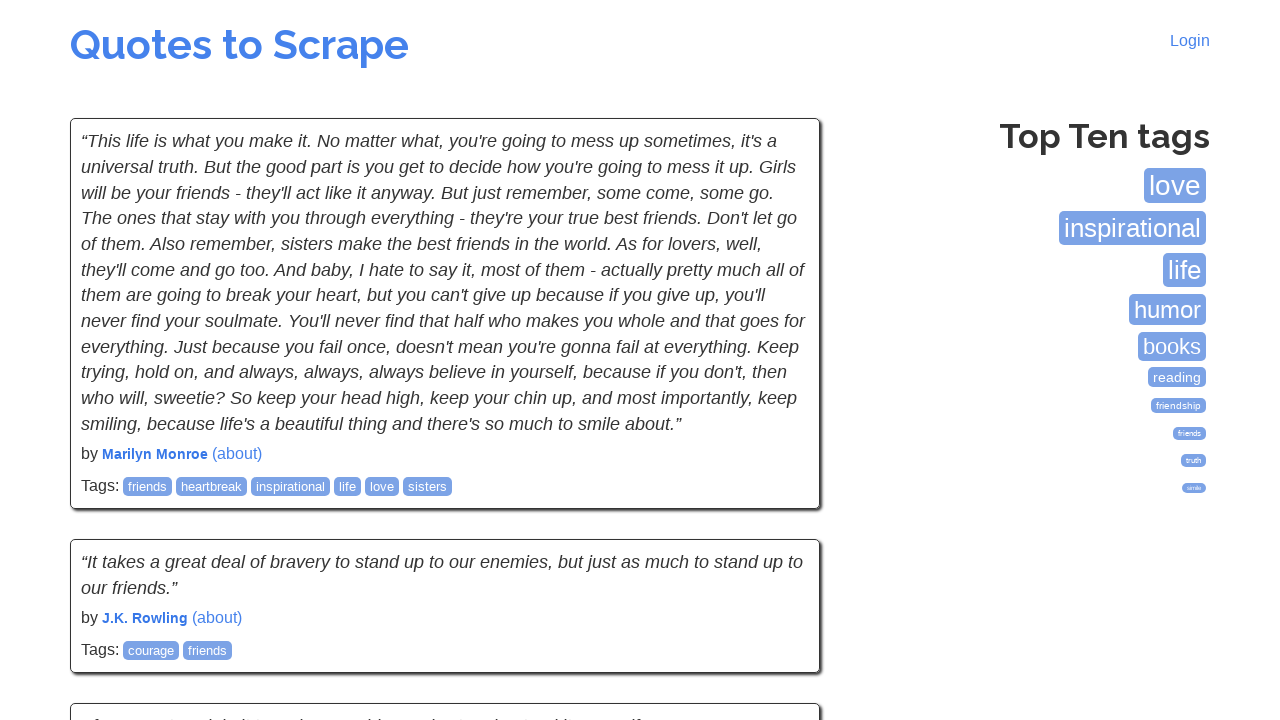

Waited for quotes to load on page 2
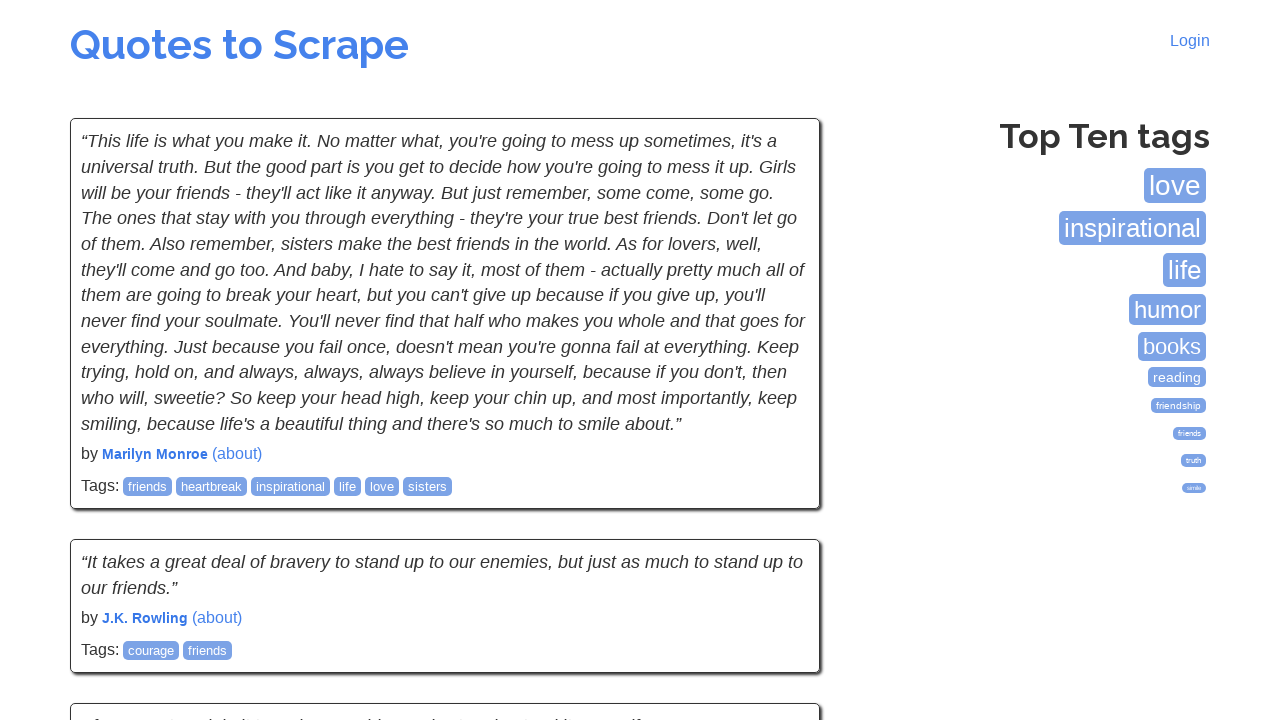

Clicked Next link to navigate from page 2 to page 3 at (778, 542) on li.next a
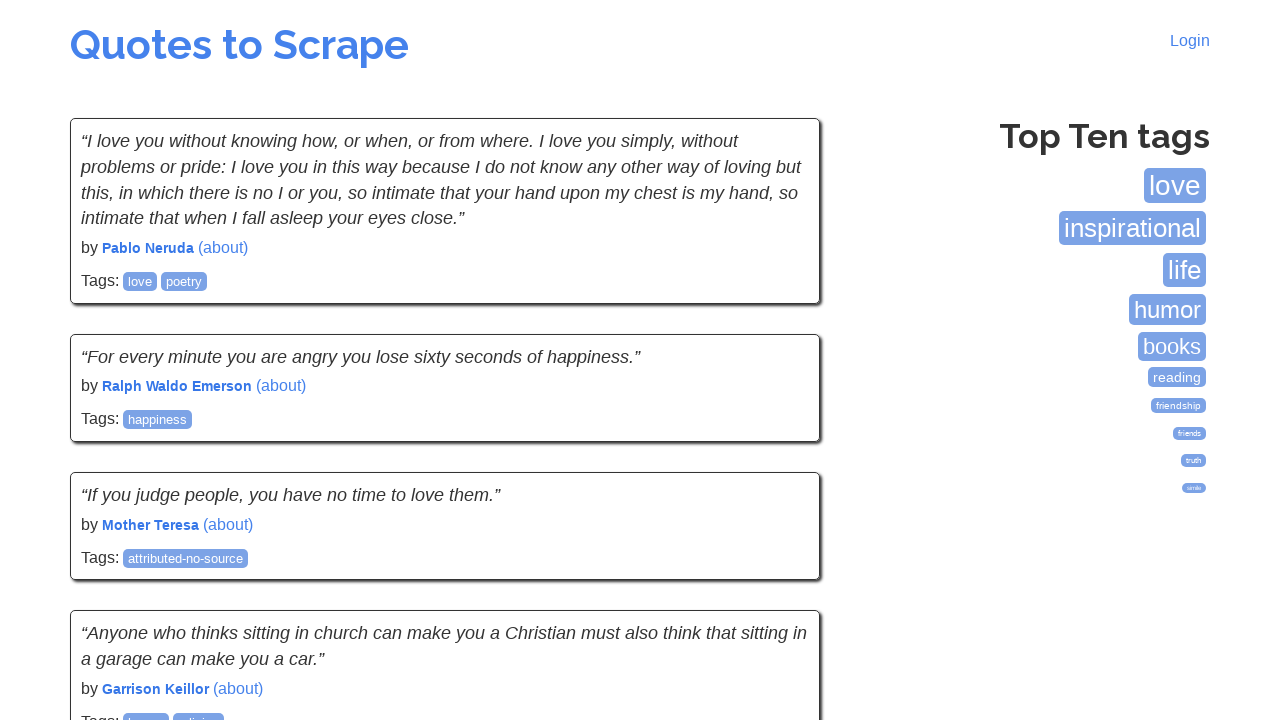

Page 3 DOM content loaded
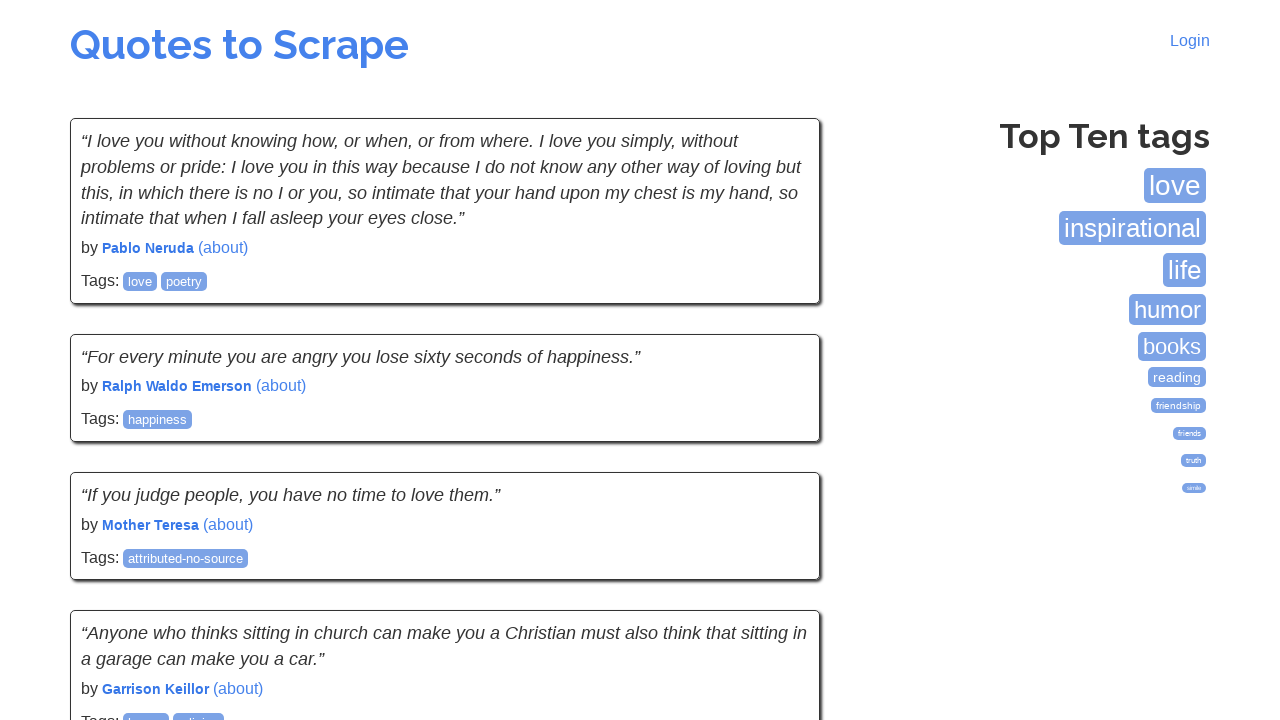

Waited for quotes to load on page 3
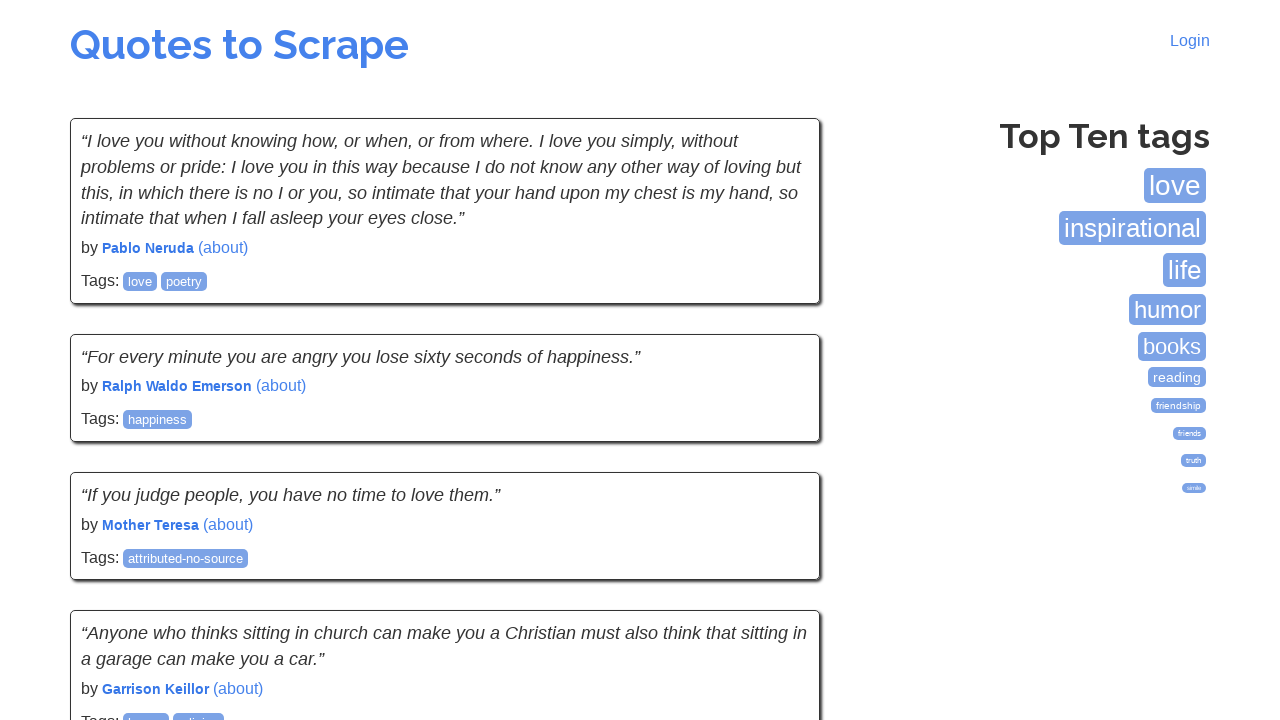

Clicked Next link to navigate from page 3 to page 4 at (778, 542) on li.next a
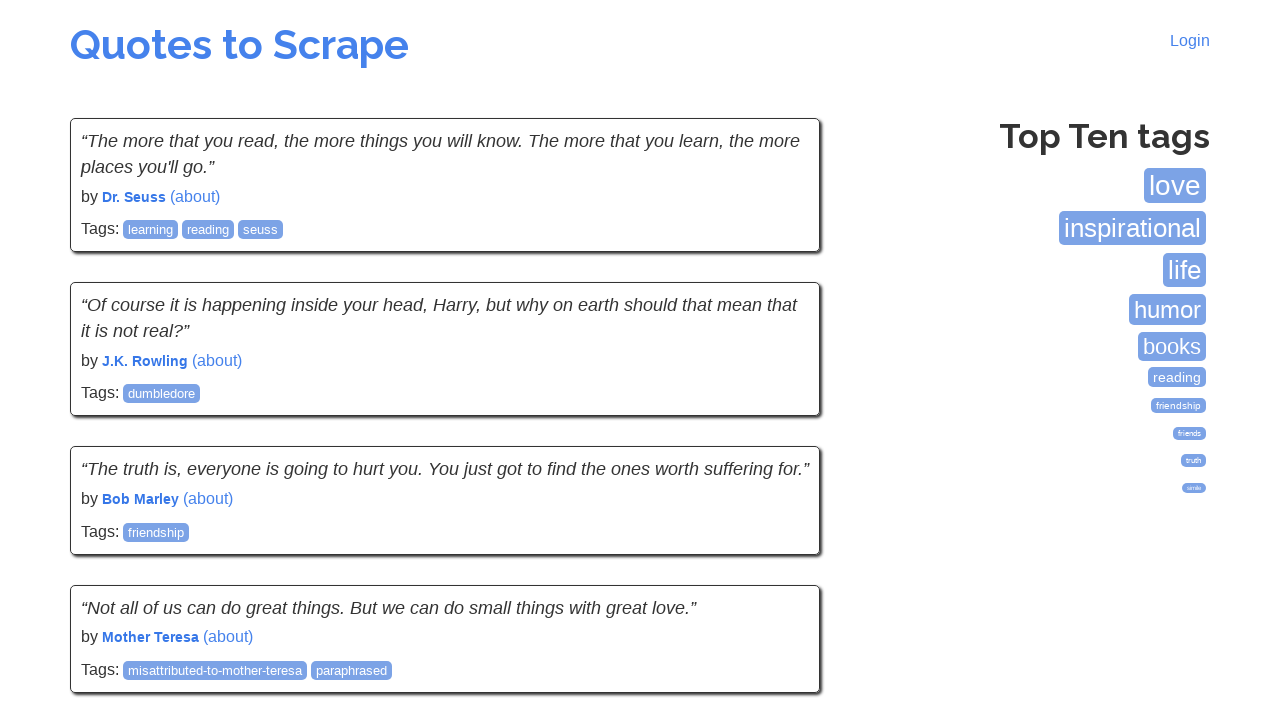

Page 4 DOM content loaded
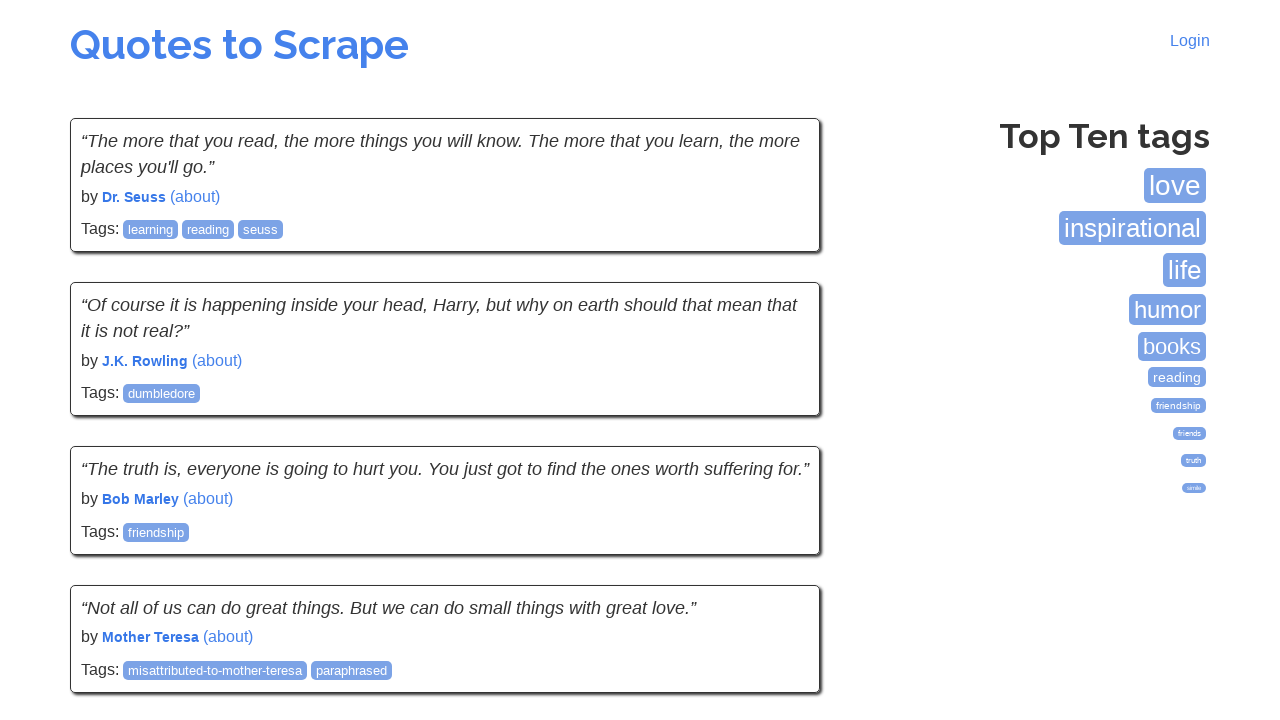

Waited for quotes to load on page 4
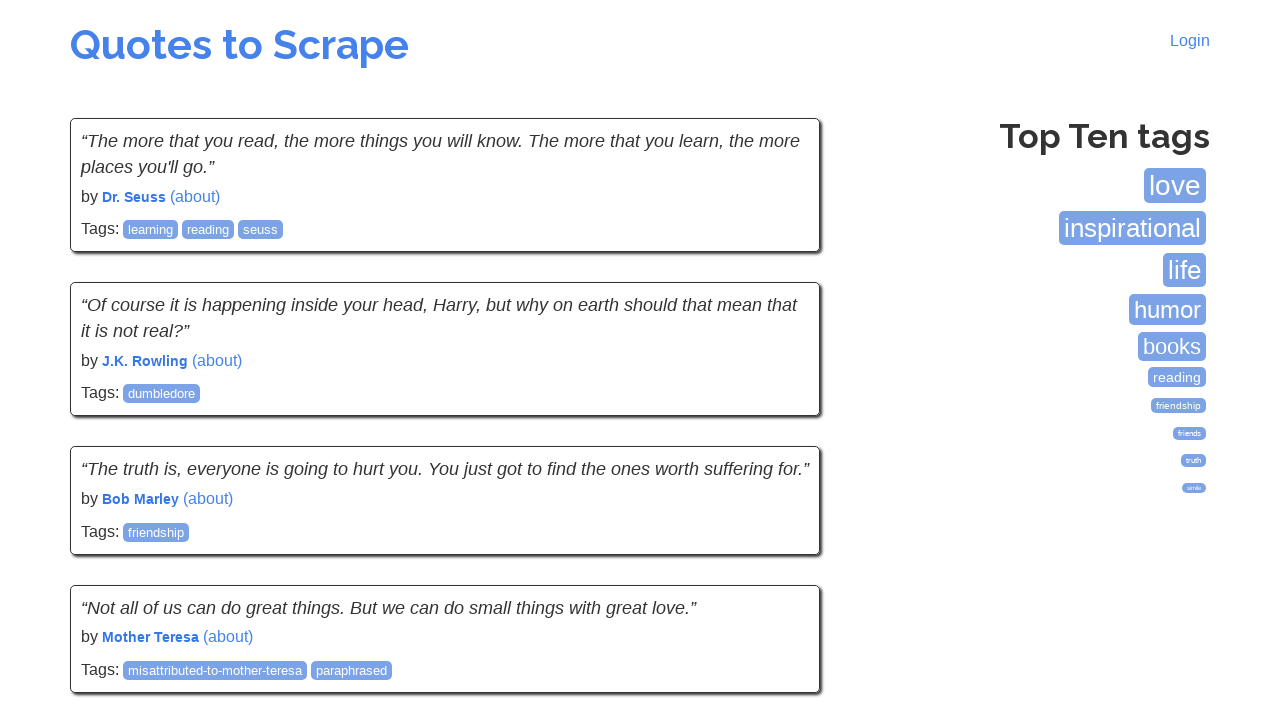

Clicked Next link to navigate from page 4 to page 5 at (778, 542) on li.next a
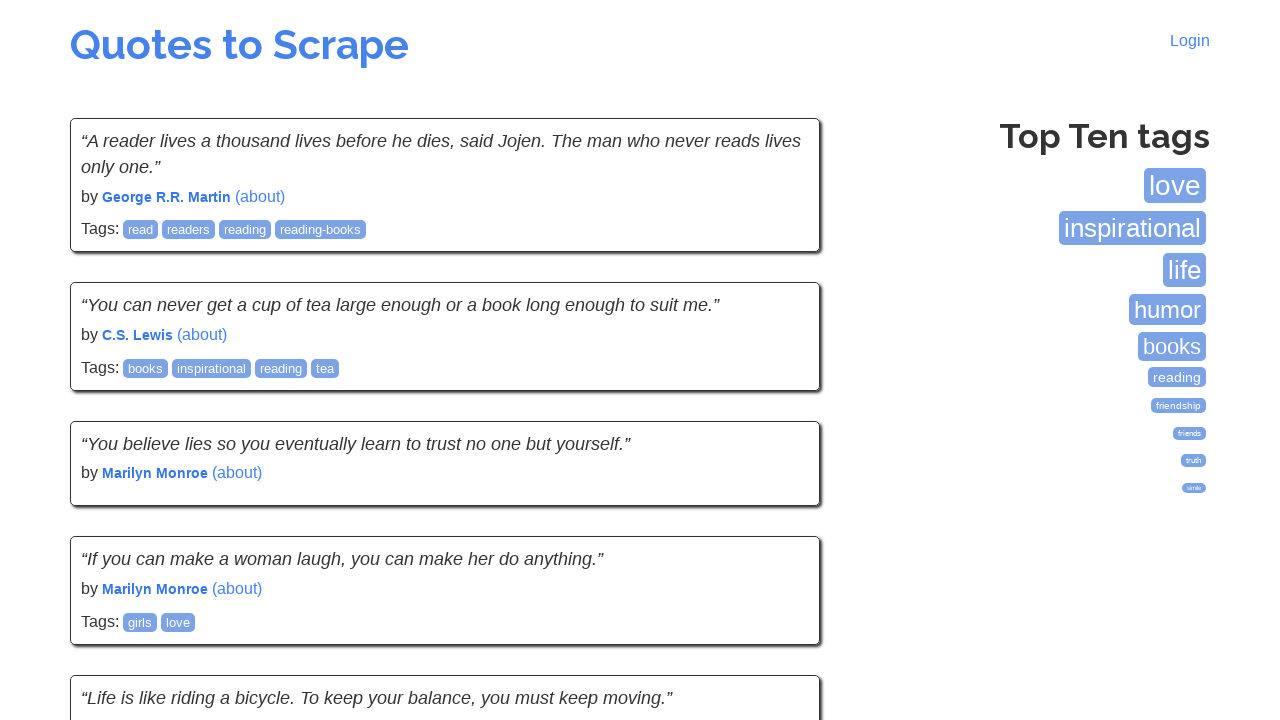

Page 5 DOM content loaded
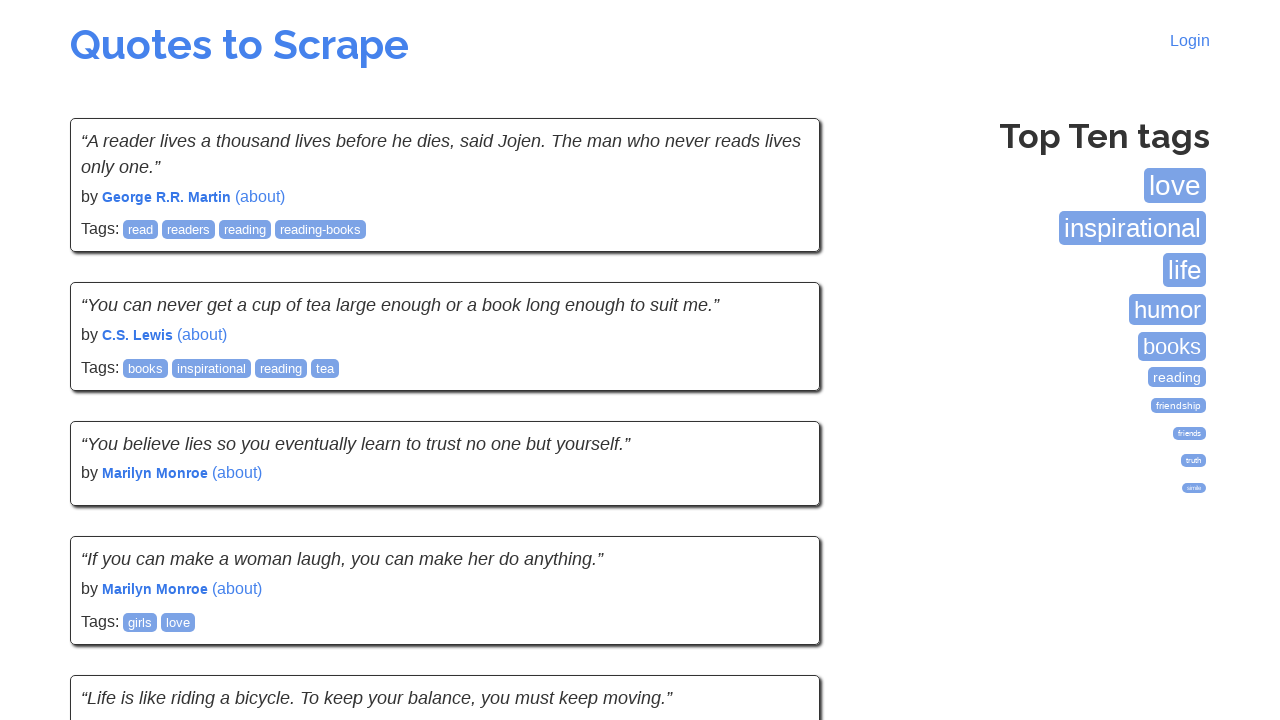

Waited for quotes to load on page 5
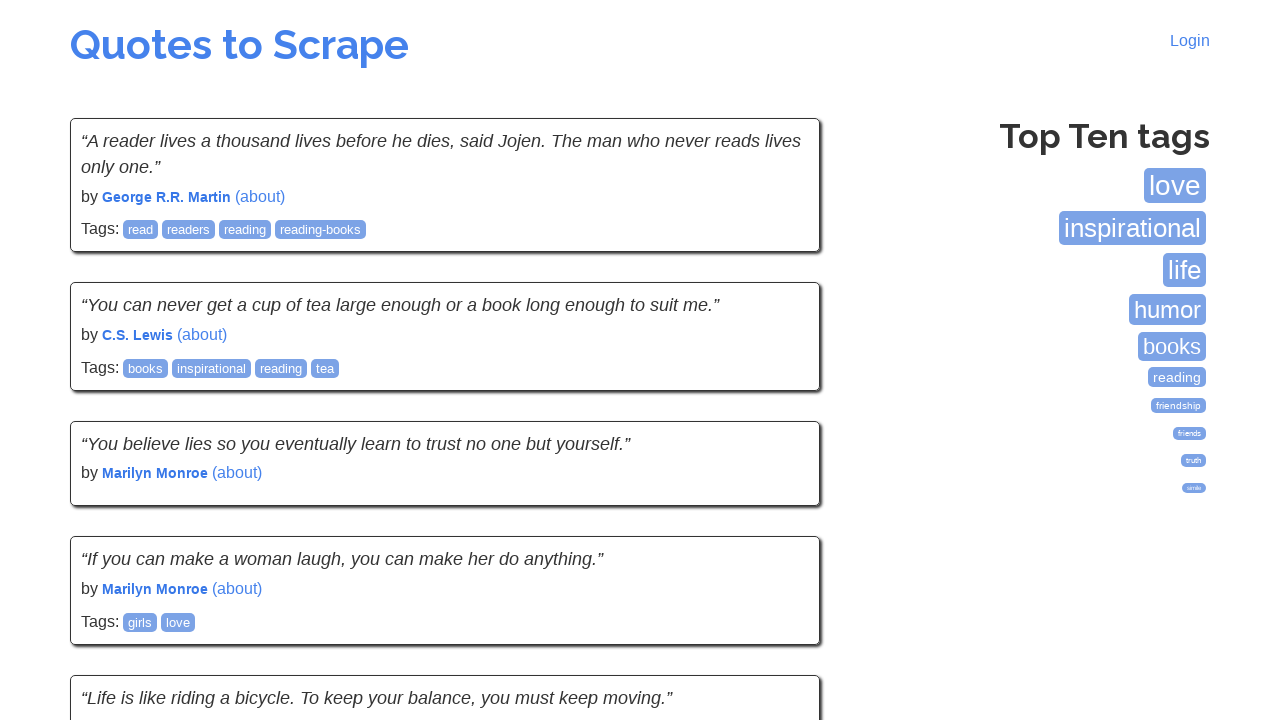

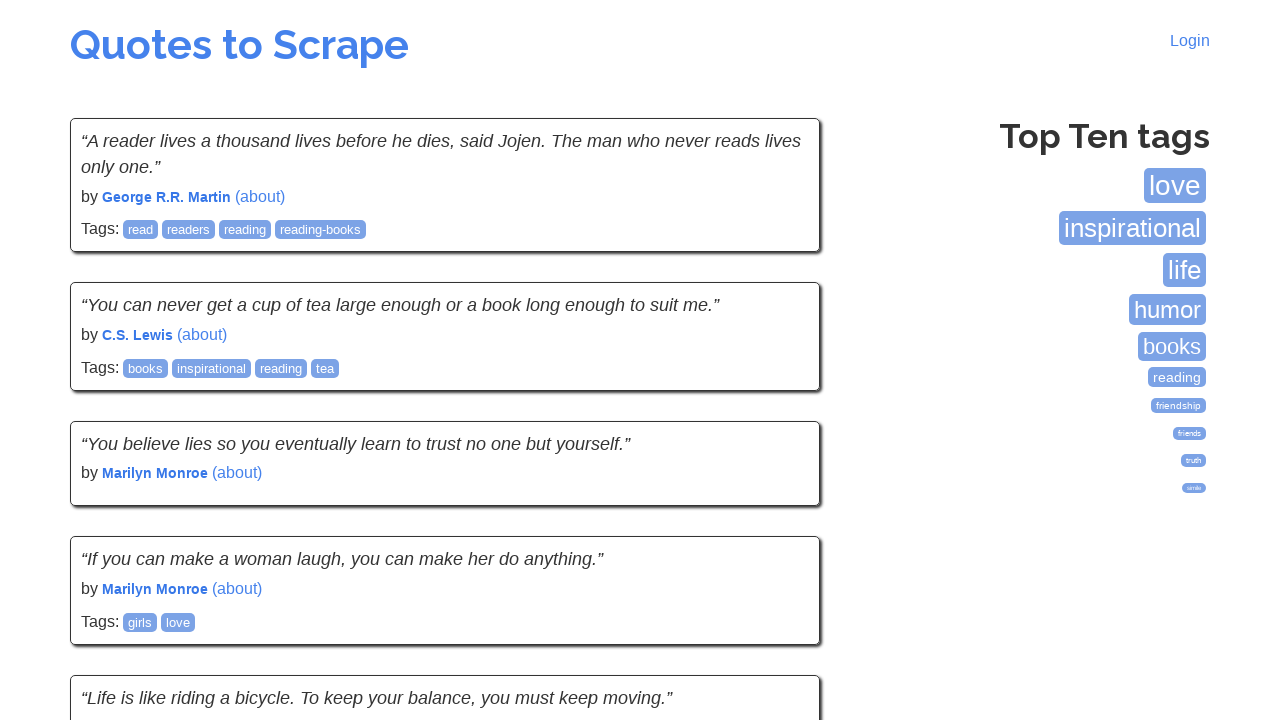